Tests text input functionality by entering text into a field and clicking a button to update its label

Starting URL: http://uitestingplayground.com/textinput

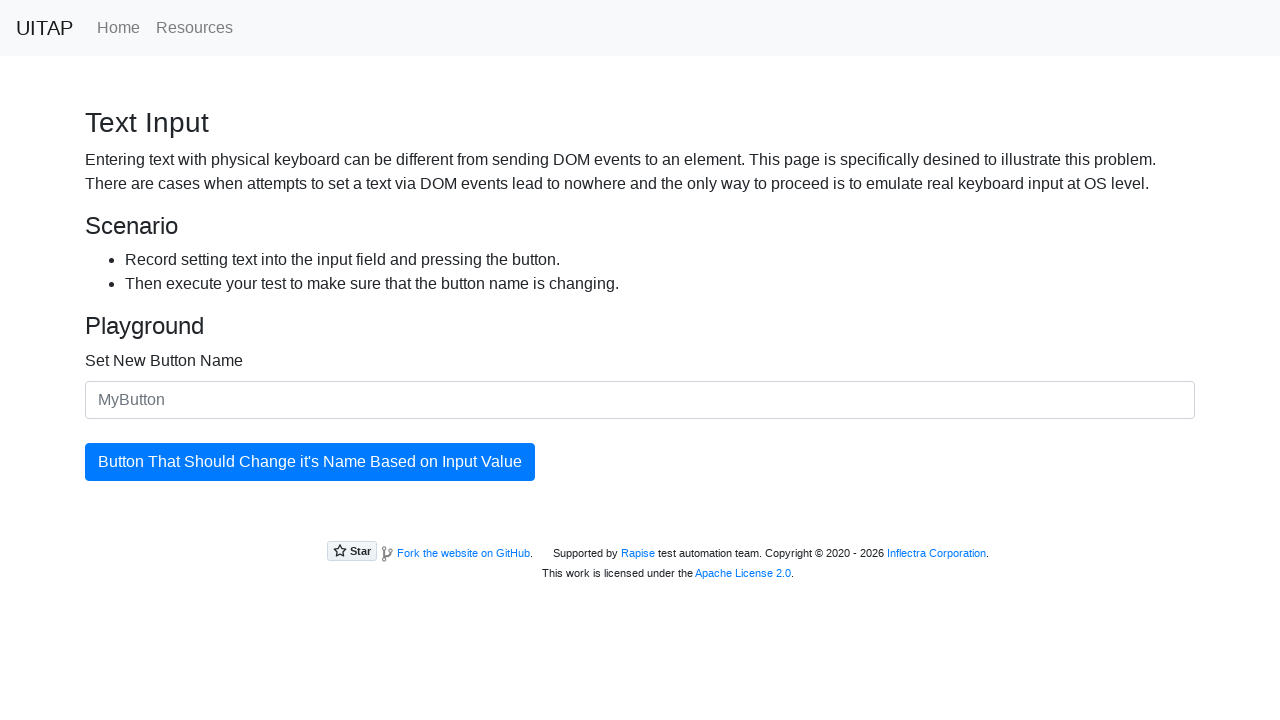

Filled text input field with 'SkyPro' on input#newButtonName
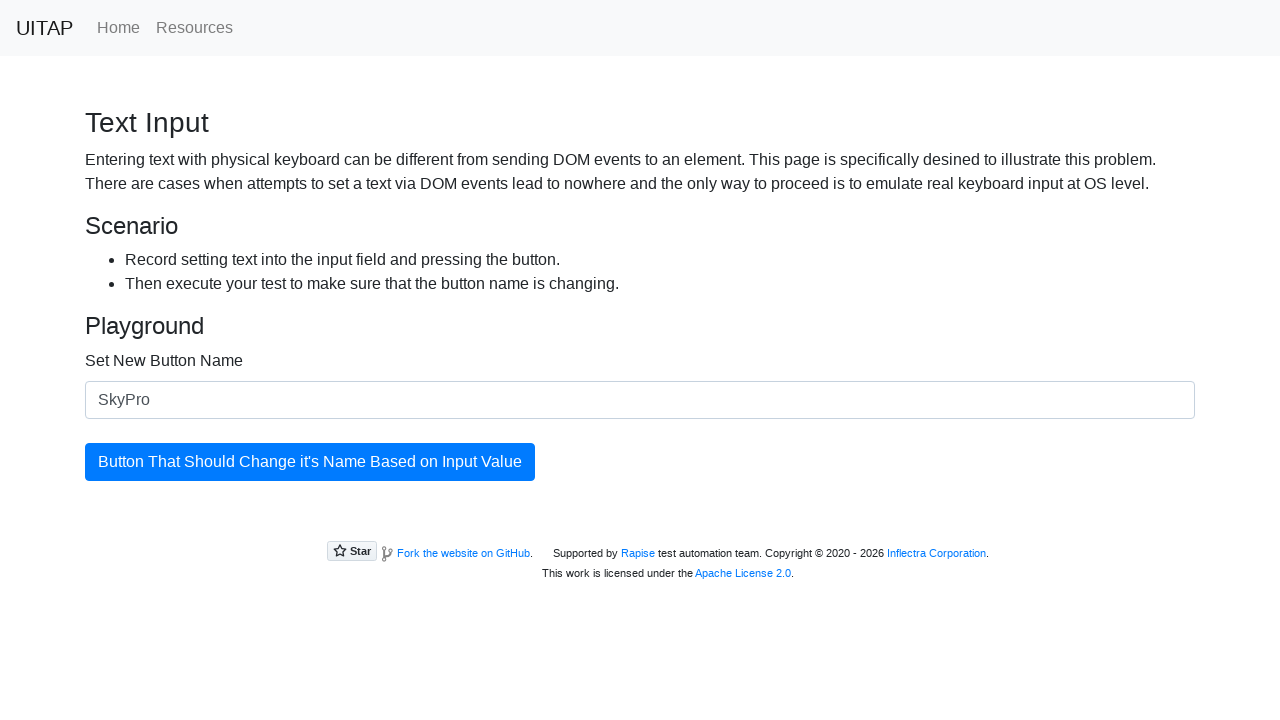

Clicked the update button to change its label at (310, 462) on button#updatingButton
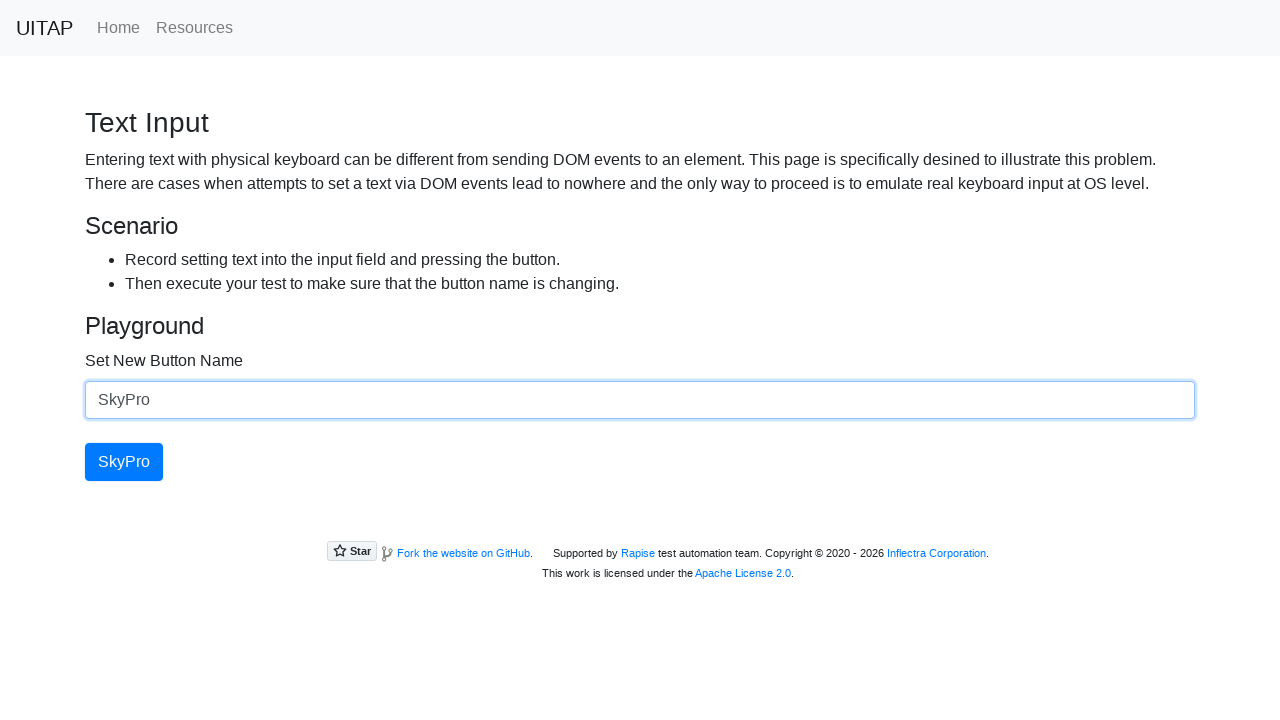

Button loaded after update
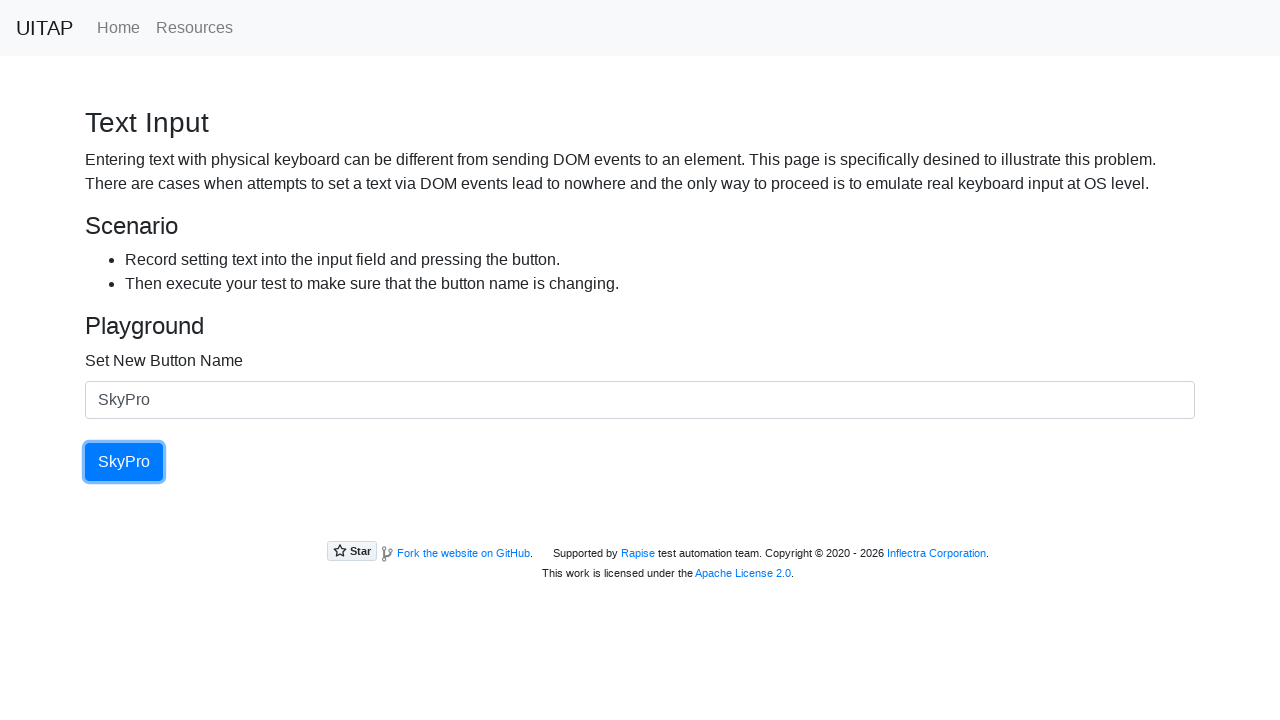

Retrieved updated button text: 'SkyPro'
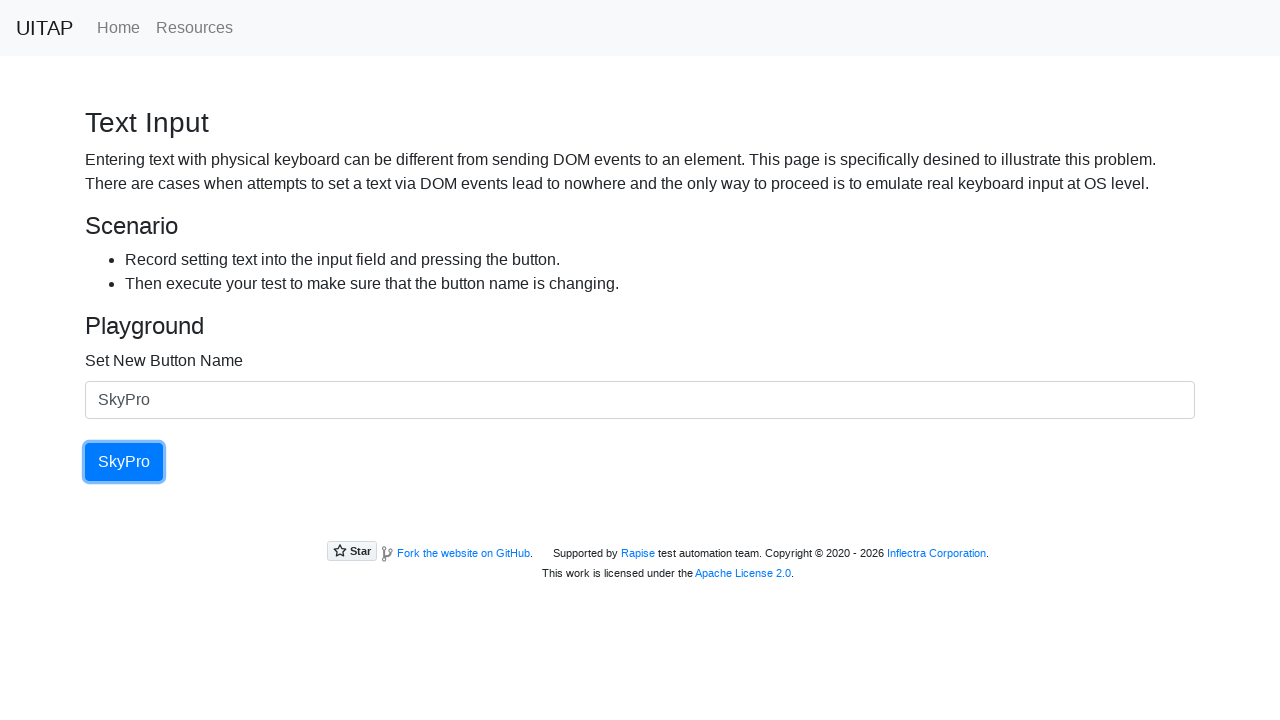

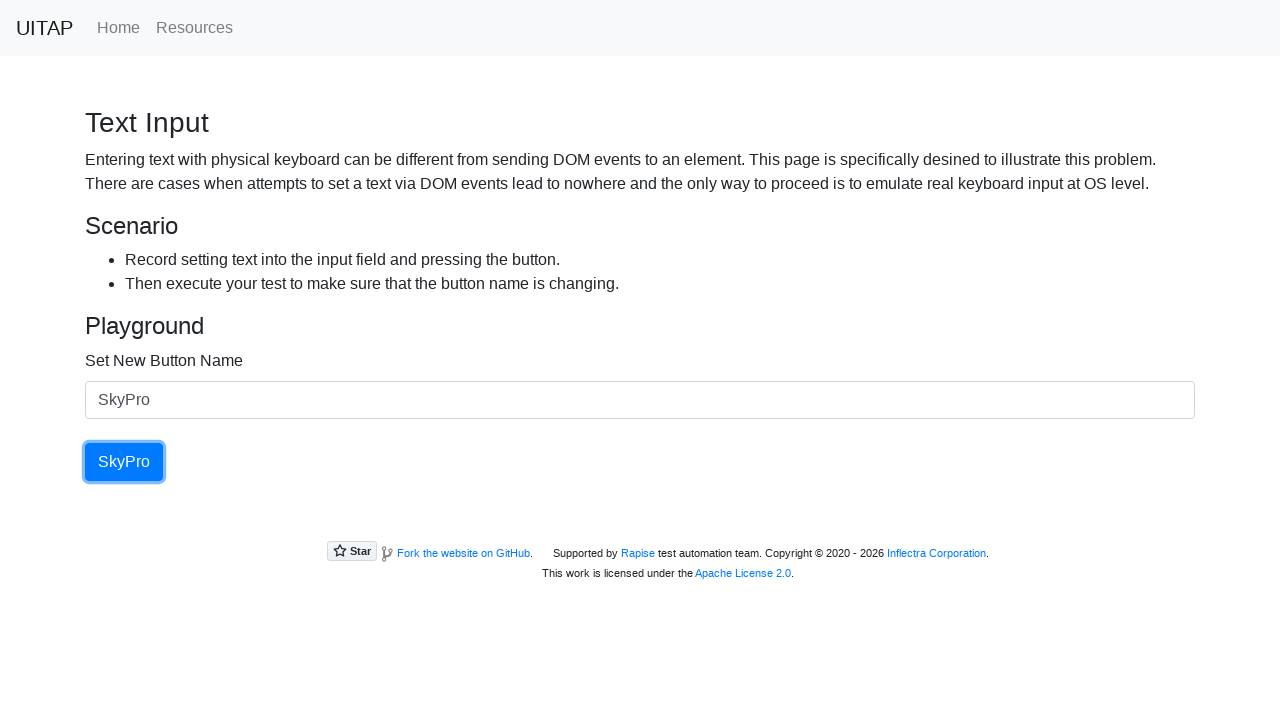